Tests iframe switching functionality by navigating to a jQuery UI demo page, switching to the demo iframe, and clicking a button within it.

Starting URL: https://jqueryui.com/switchClass/

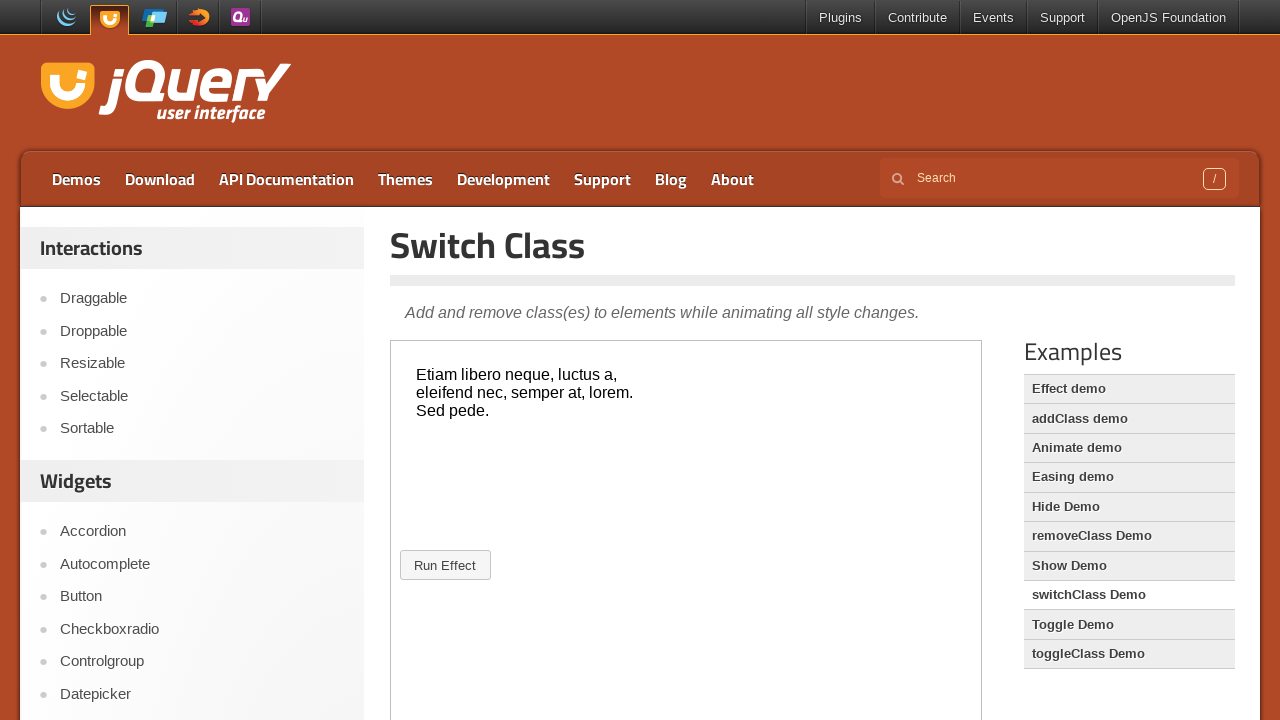

Located the demo iframe
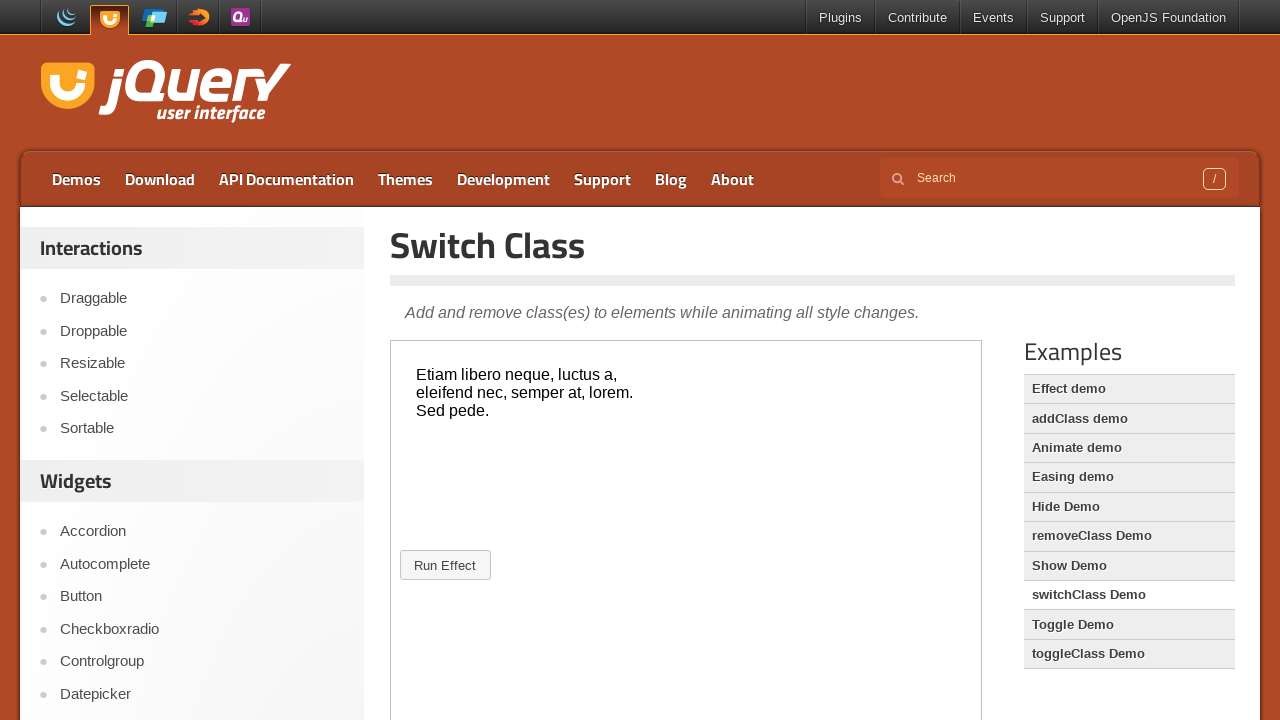

Clicked button within the demo iframe at (445, 565) on iframe.demo-frame >> nth=0 >> internal:control=enter-frame >> #button
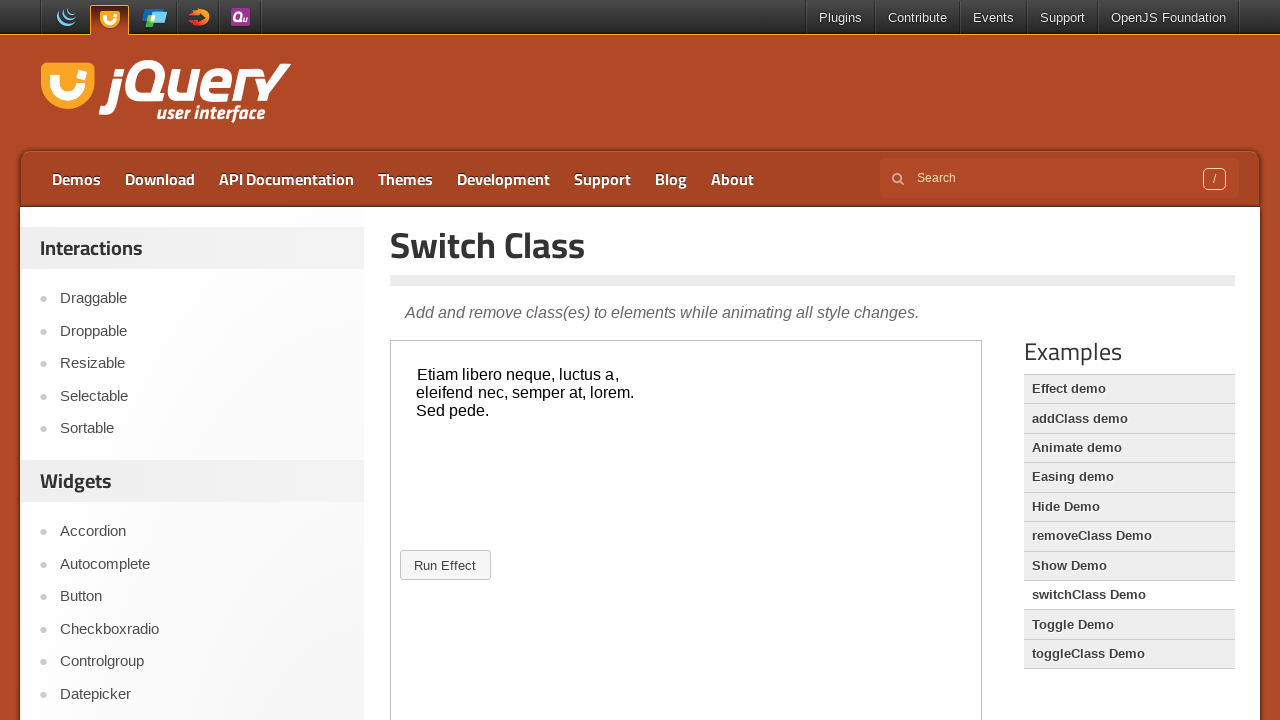

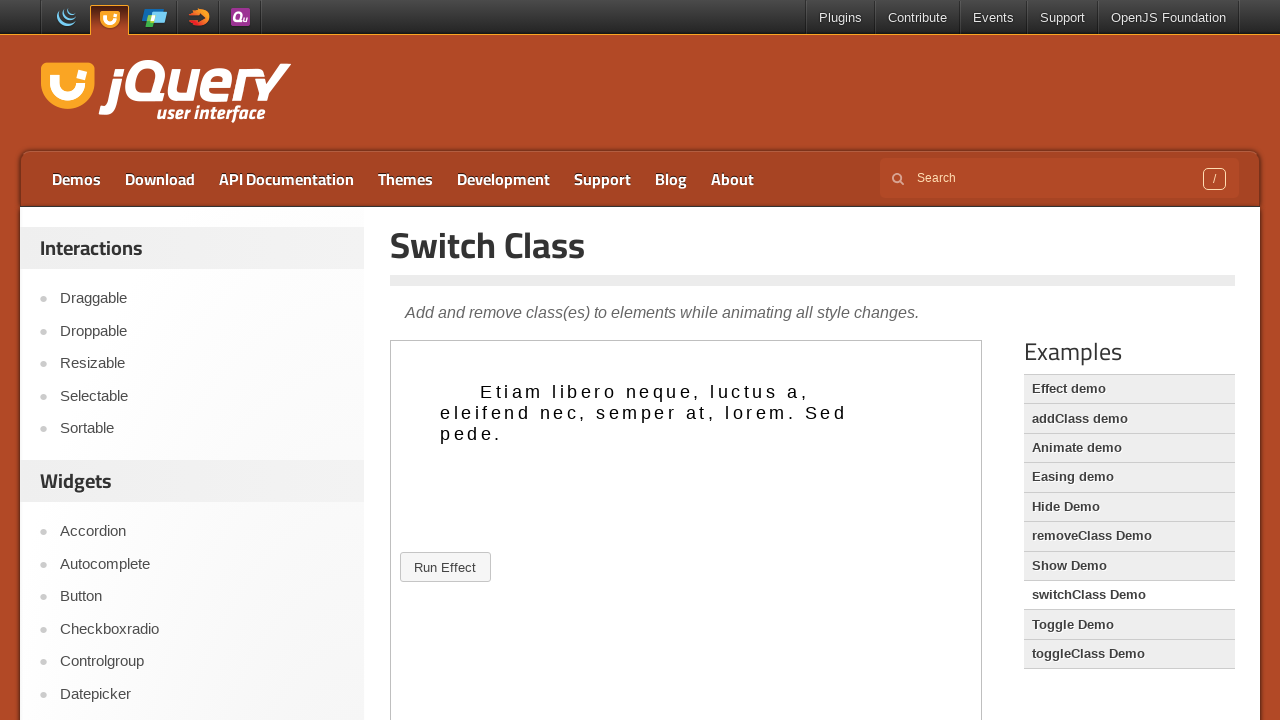